Navigates to the Hegic options trading page for ETH straddle strategy and waits for the premium price information to load and display

Starting URL: https://www.hegic.co/app#/arbitrum/trade/new?position=0&sentiment=high&strategyName=high-straddle&strikeName=straddle&period=15&asset=ETH

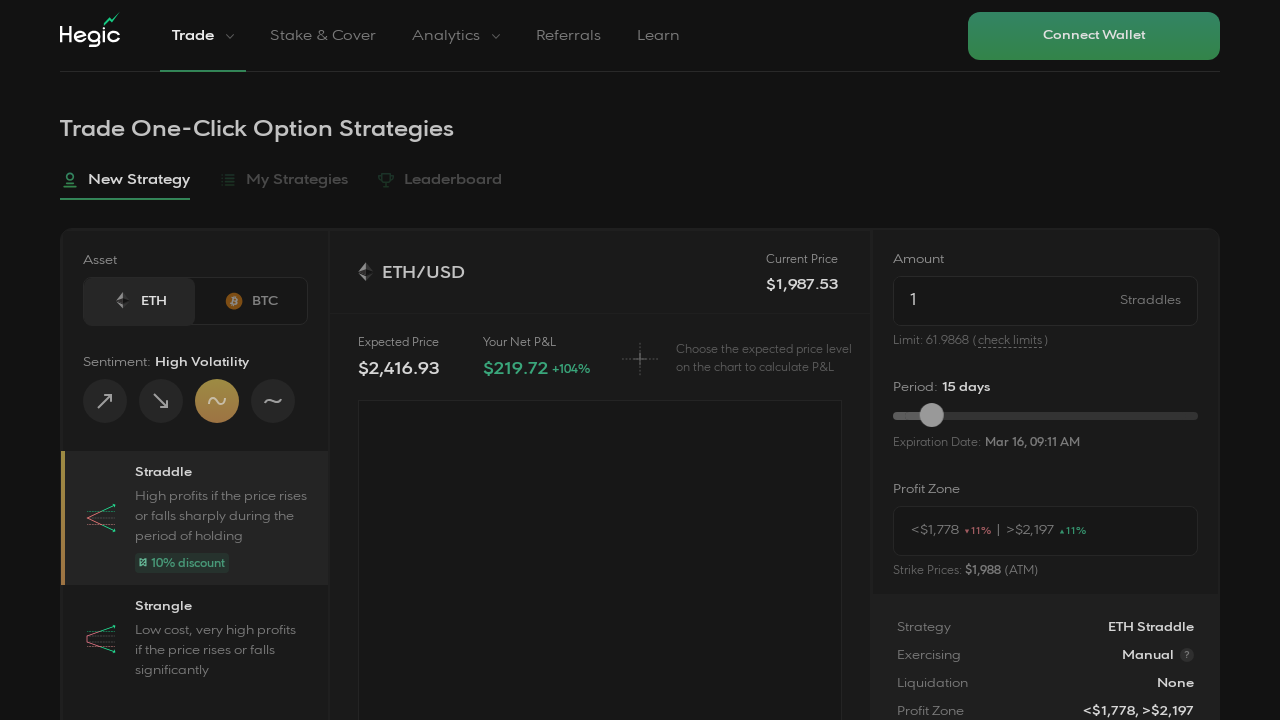

Trade selects info element appeared
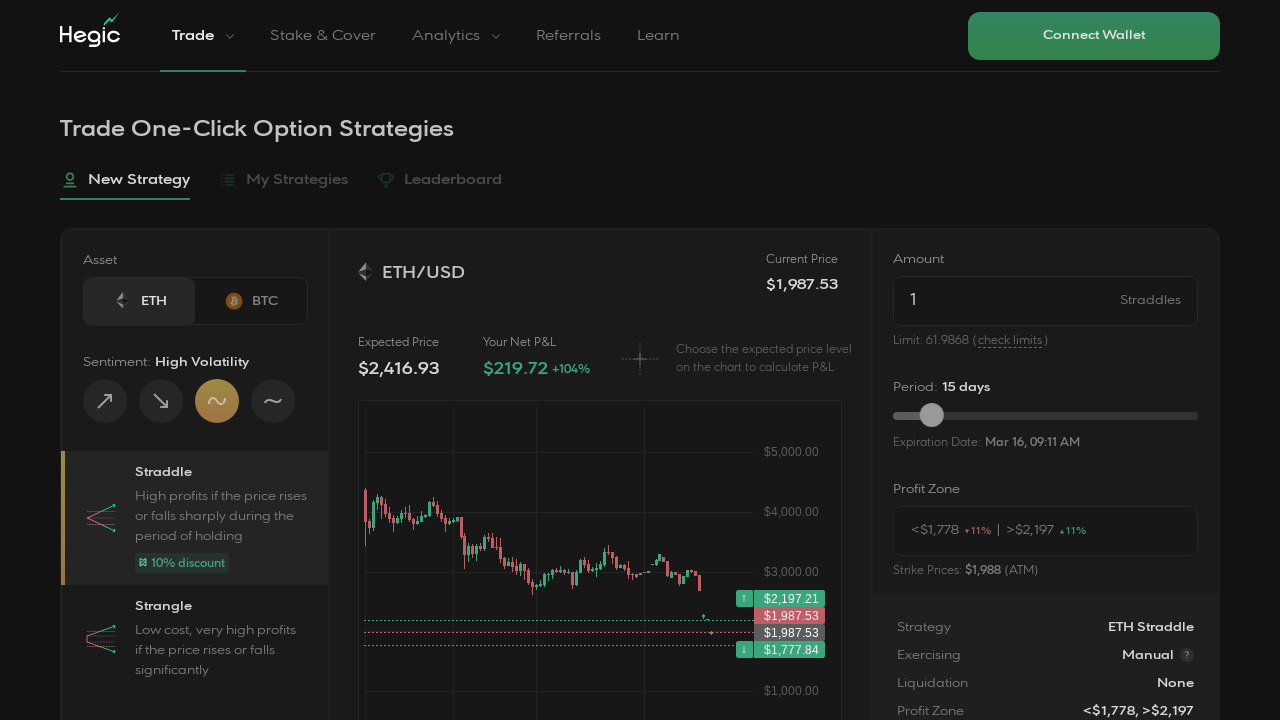

Premium price information fully loaded for ETH straddle strategy
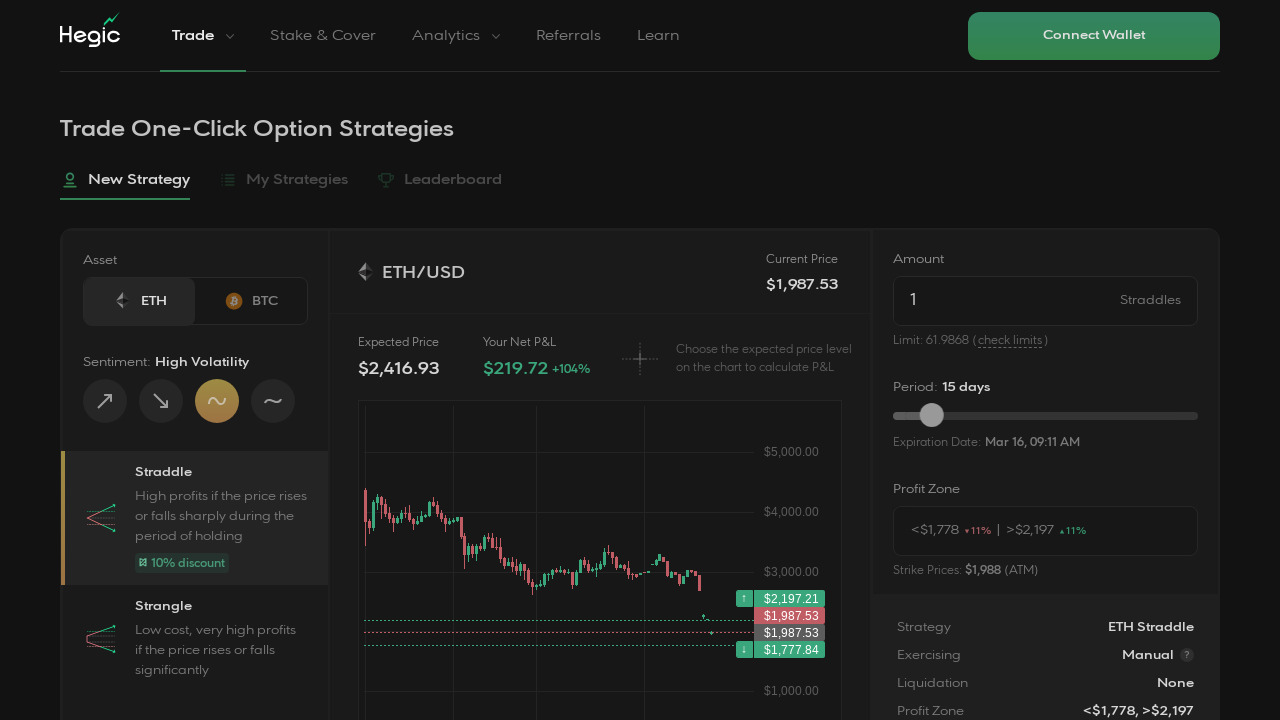

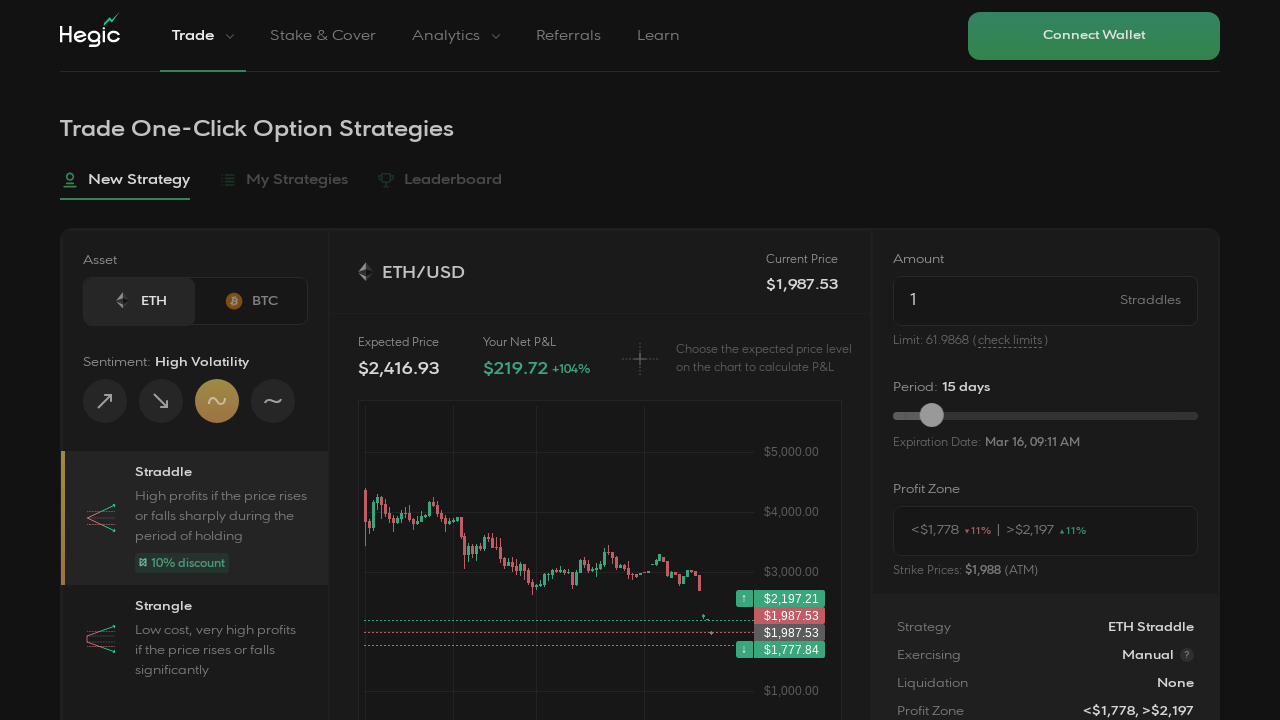